Tests scrolling functionality on a high page using JavaScript executor to scroll 100 pixels and verify visibility

Starting URL: http://automation-practice.emilos.pl/high-site.php

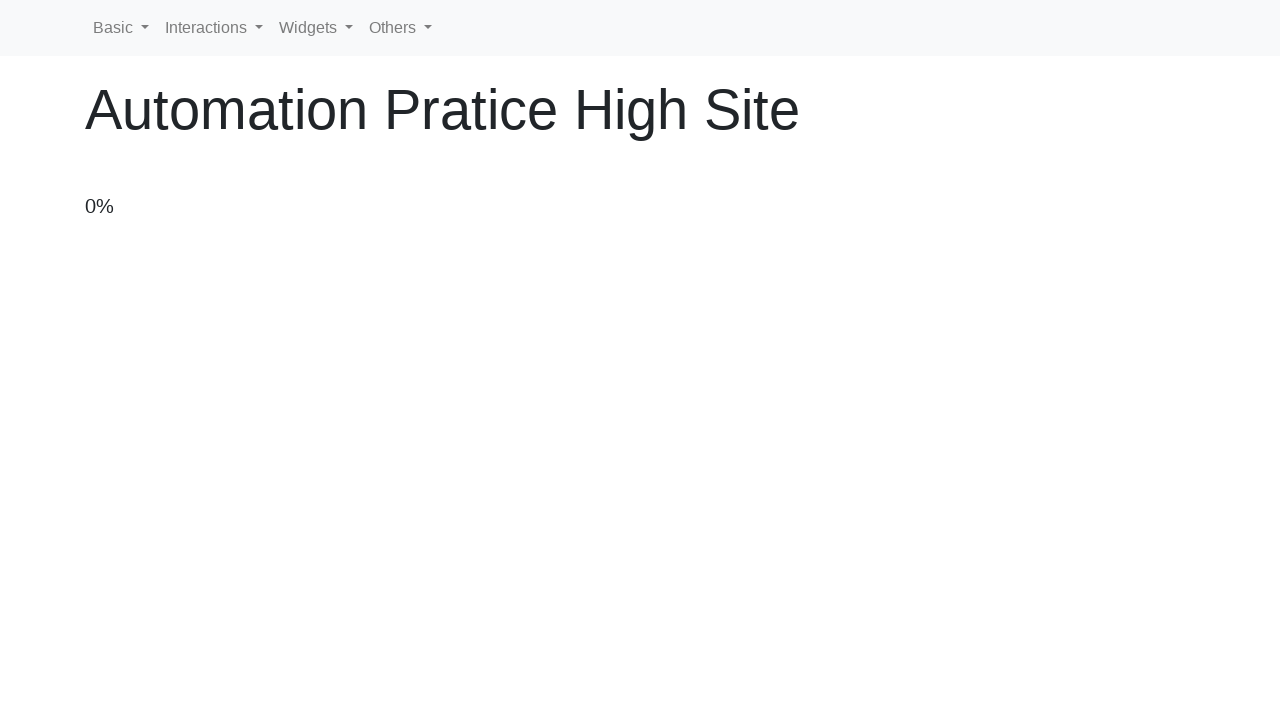

Scrolled page down 100 pixels using JavaScript executor
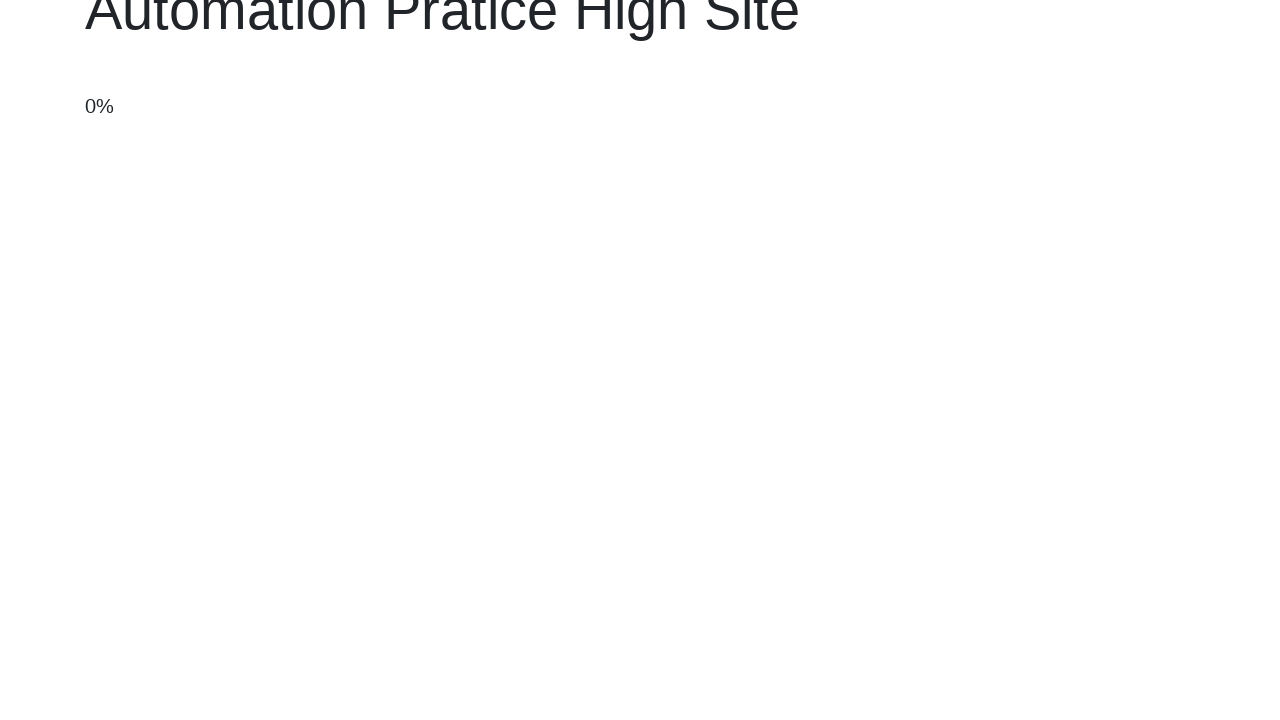

Waited 500ms for scroll animation to complete
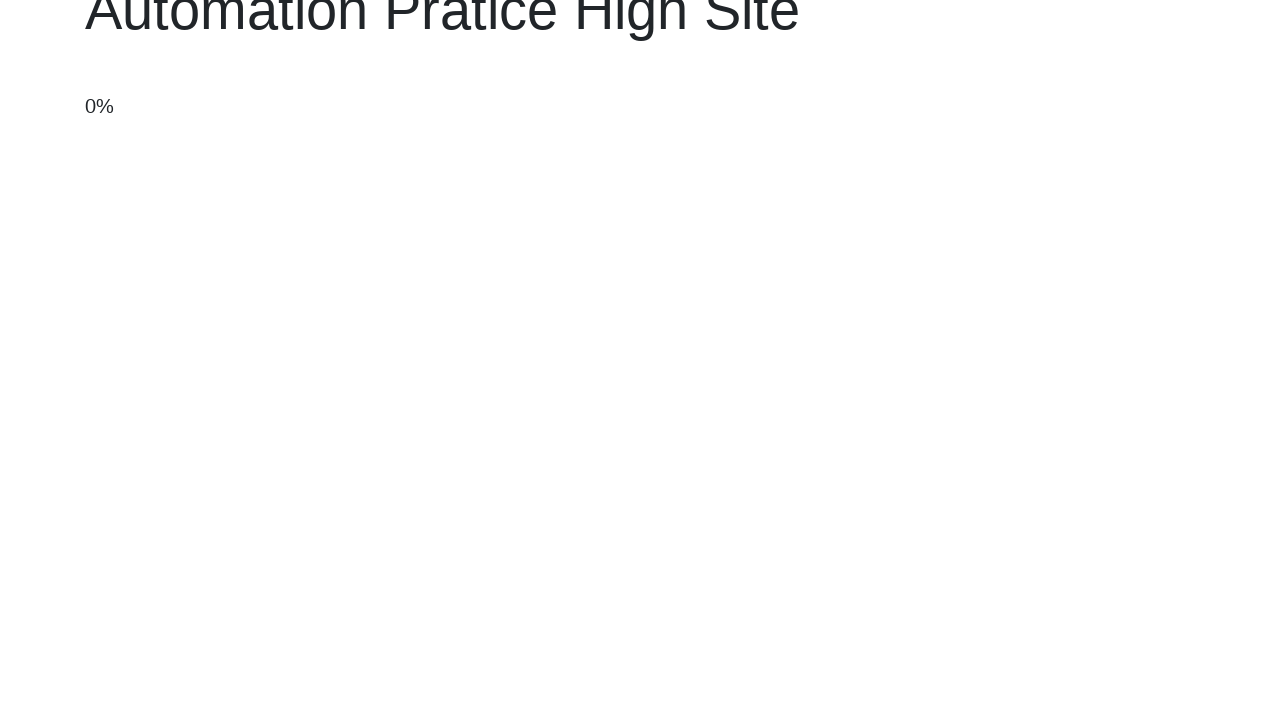

Retrieved current scroll position from page
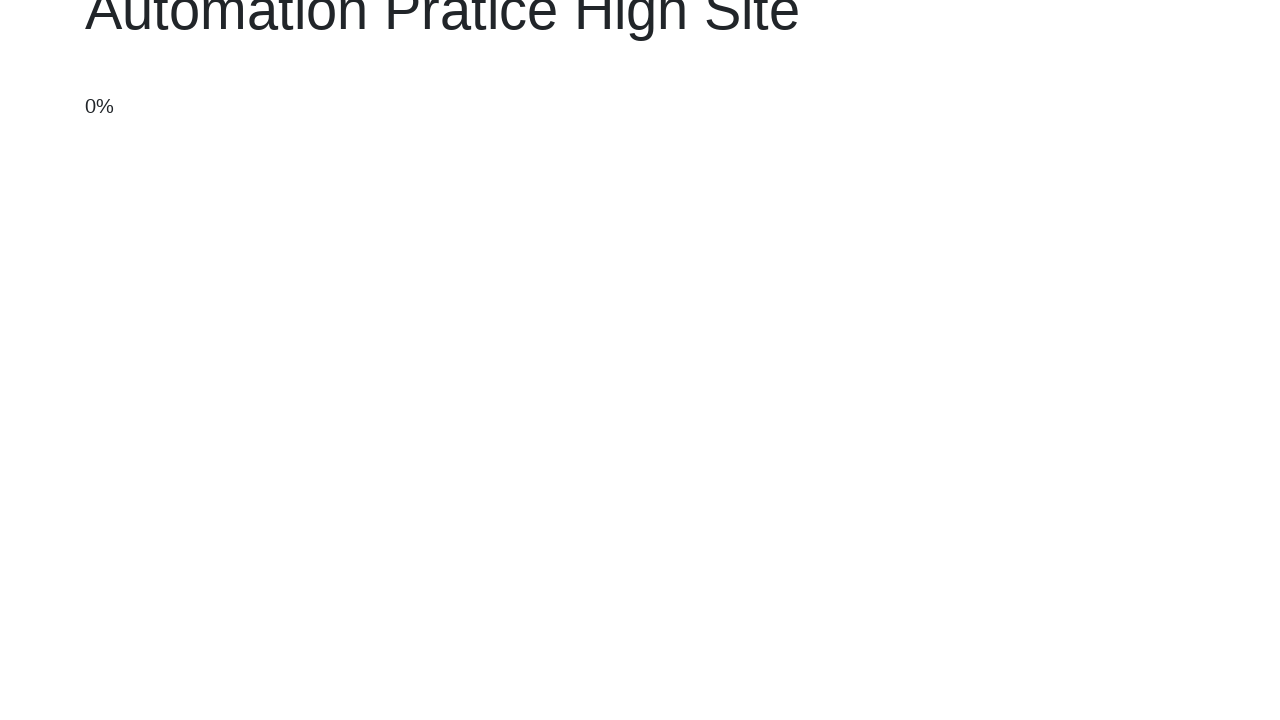

Verified page scrolled at least 100 pixels - assertion passed
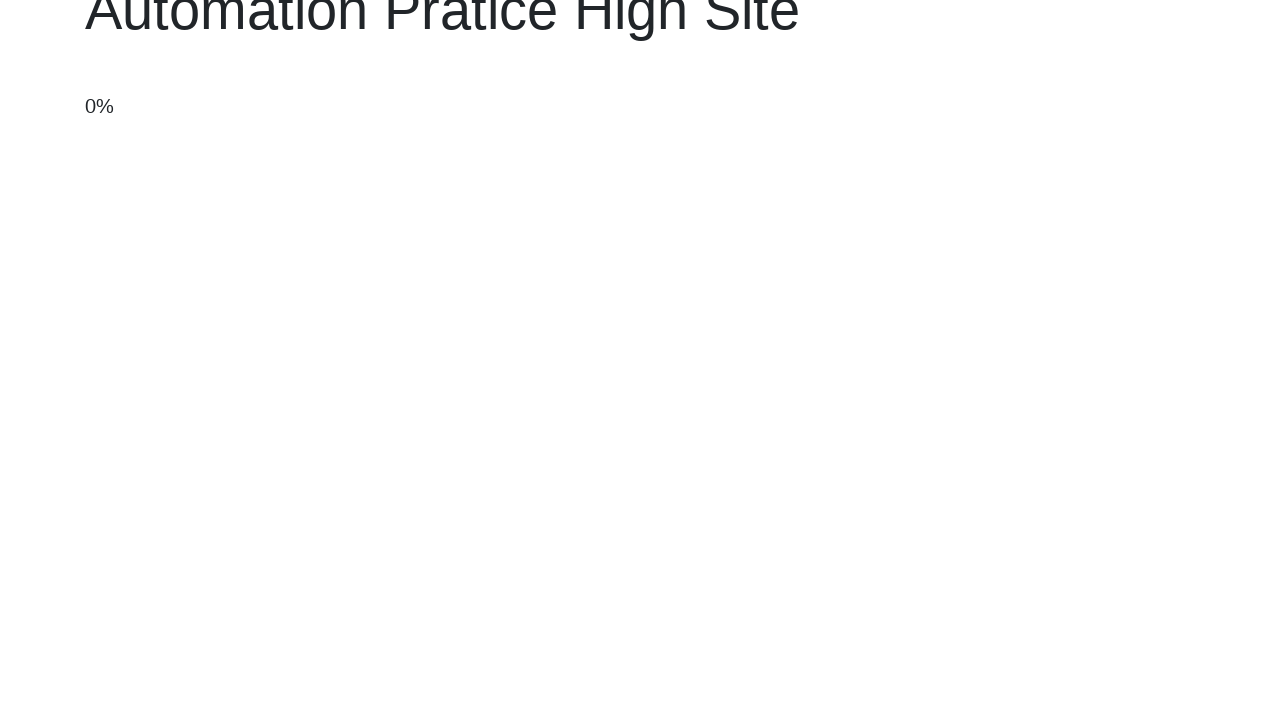

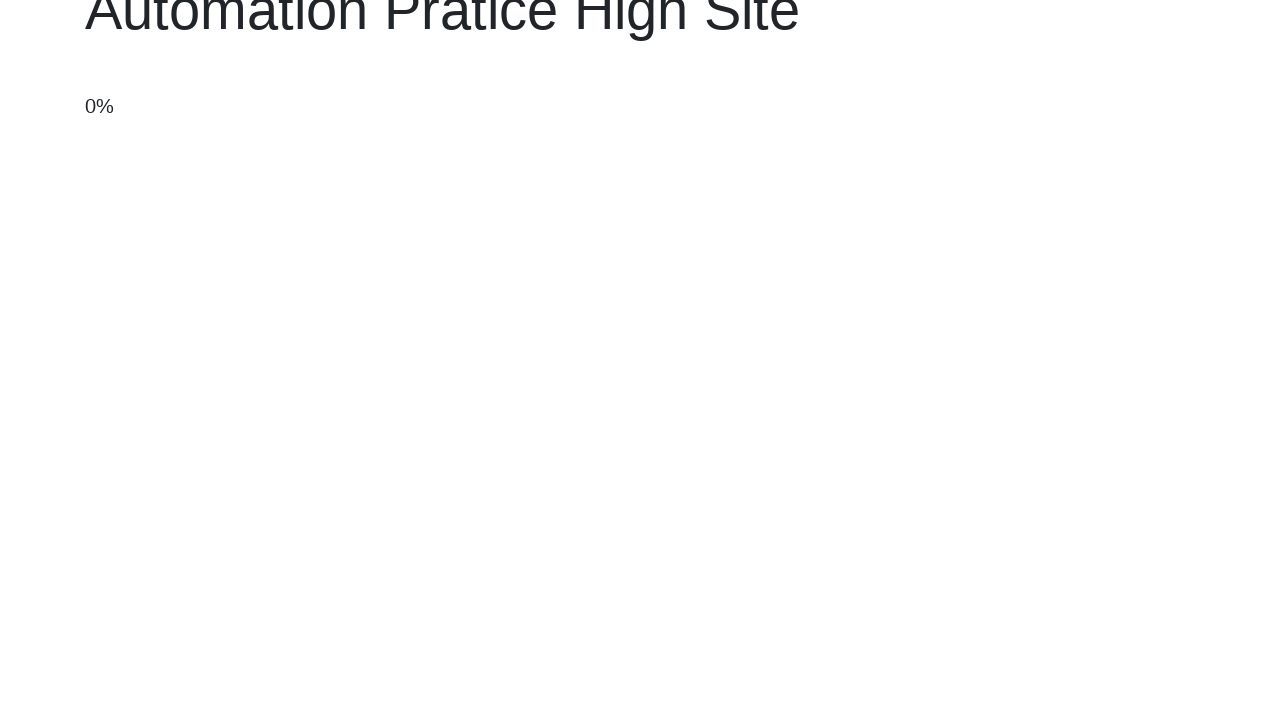